Tests the Python.org search functionality by entering a search query, submitting the form, and verifying search results are displayed.

Starting URL: http://www.python.org

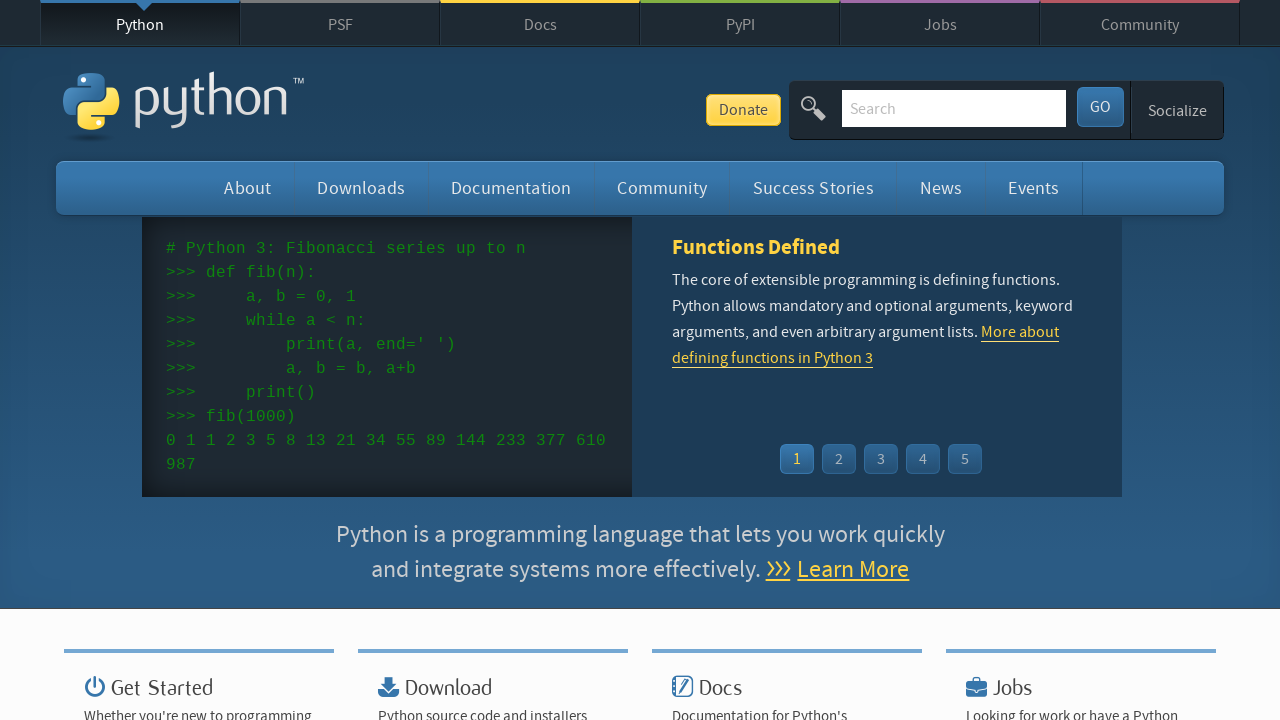

Verified page title contains 'Python'
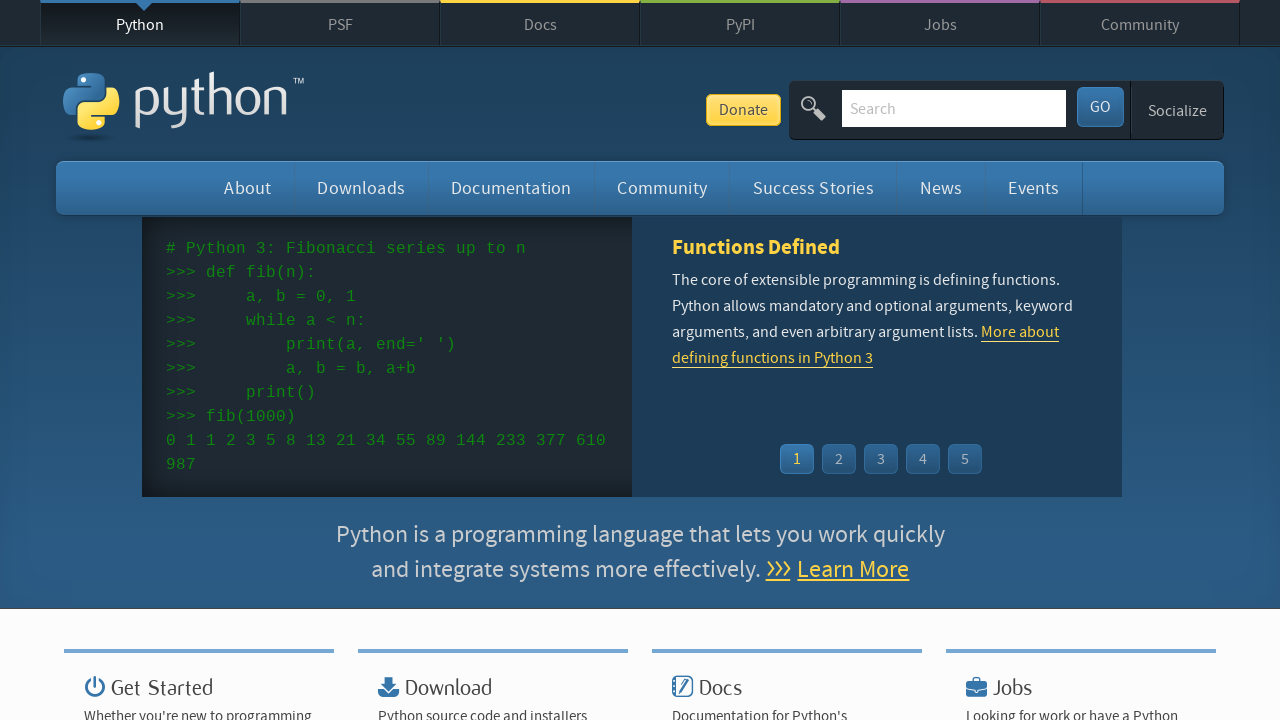

Filled search box with 'python' on input[name='q']
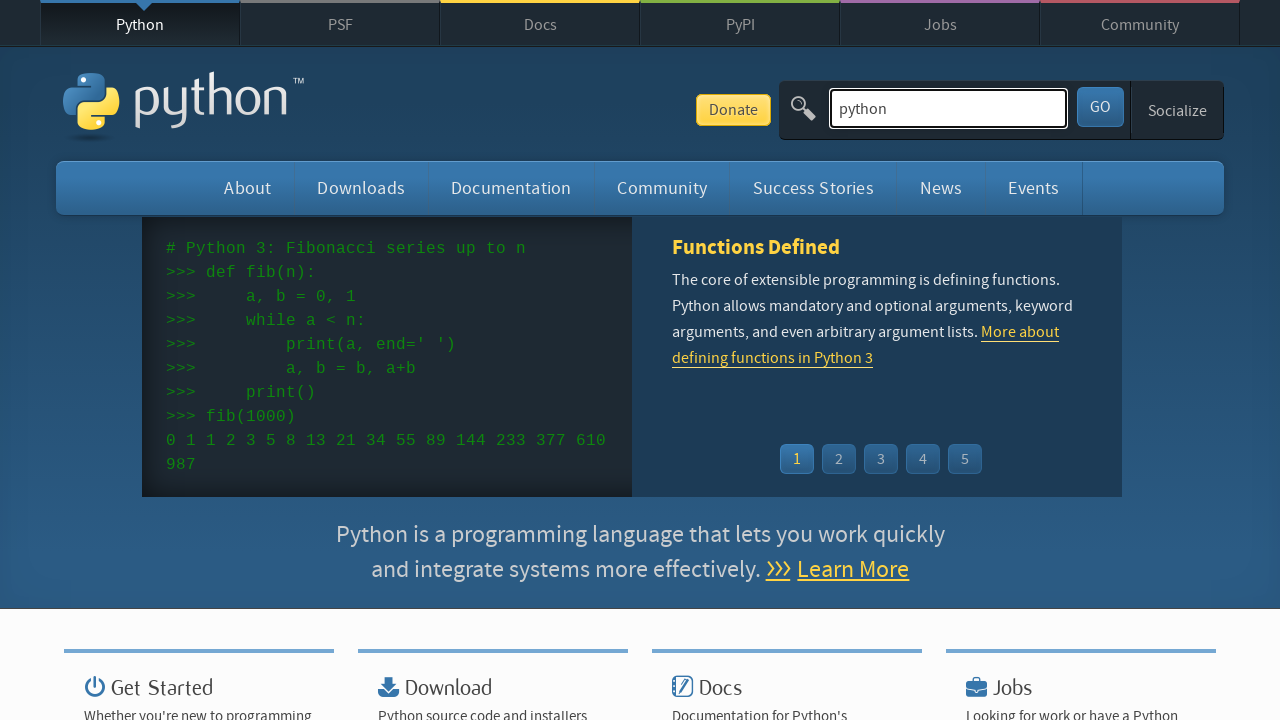

Pressed Enter to submit search query on input[name='q']
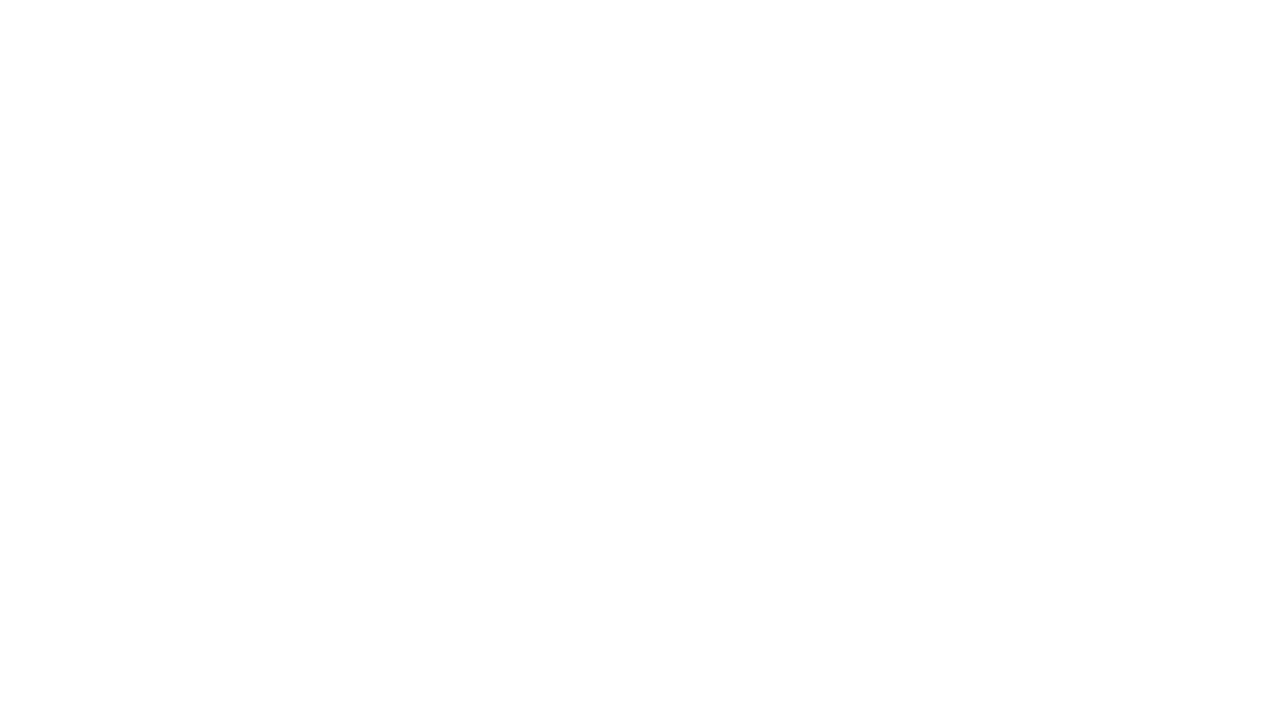

Search results loaded successfully
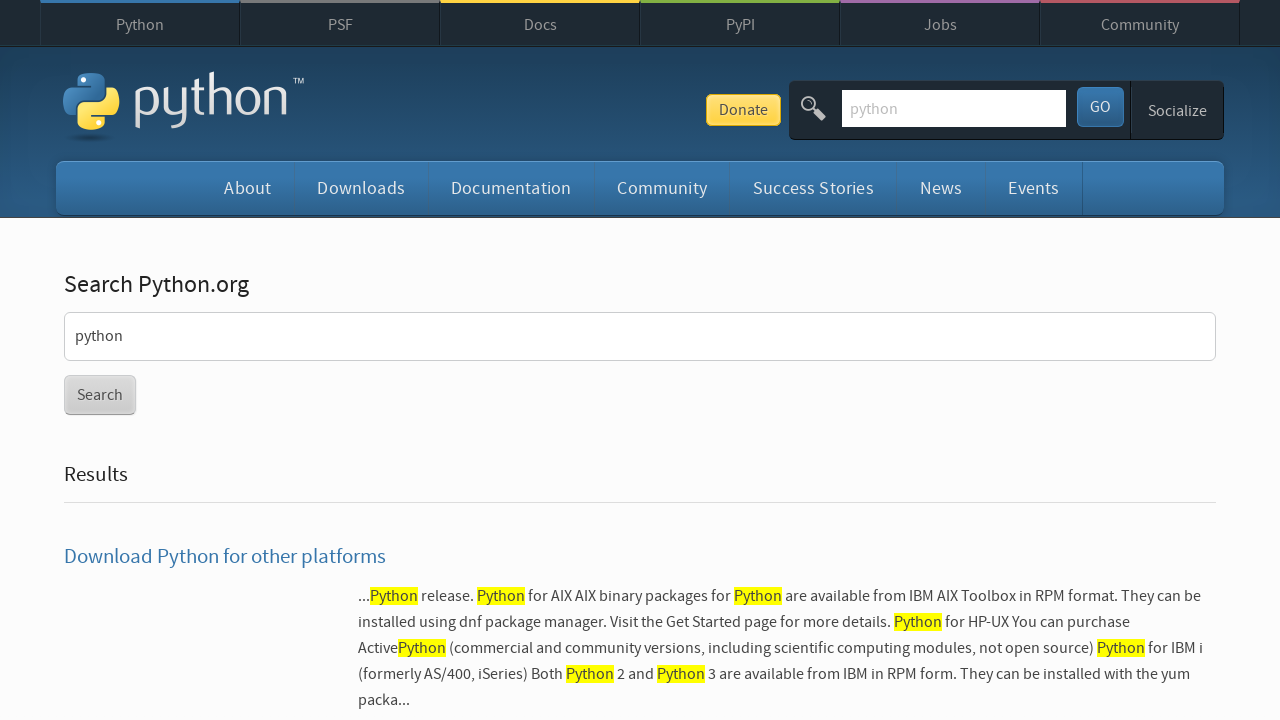

Verified search results are displayed (no 'No results found' message)
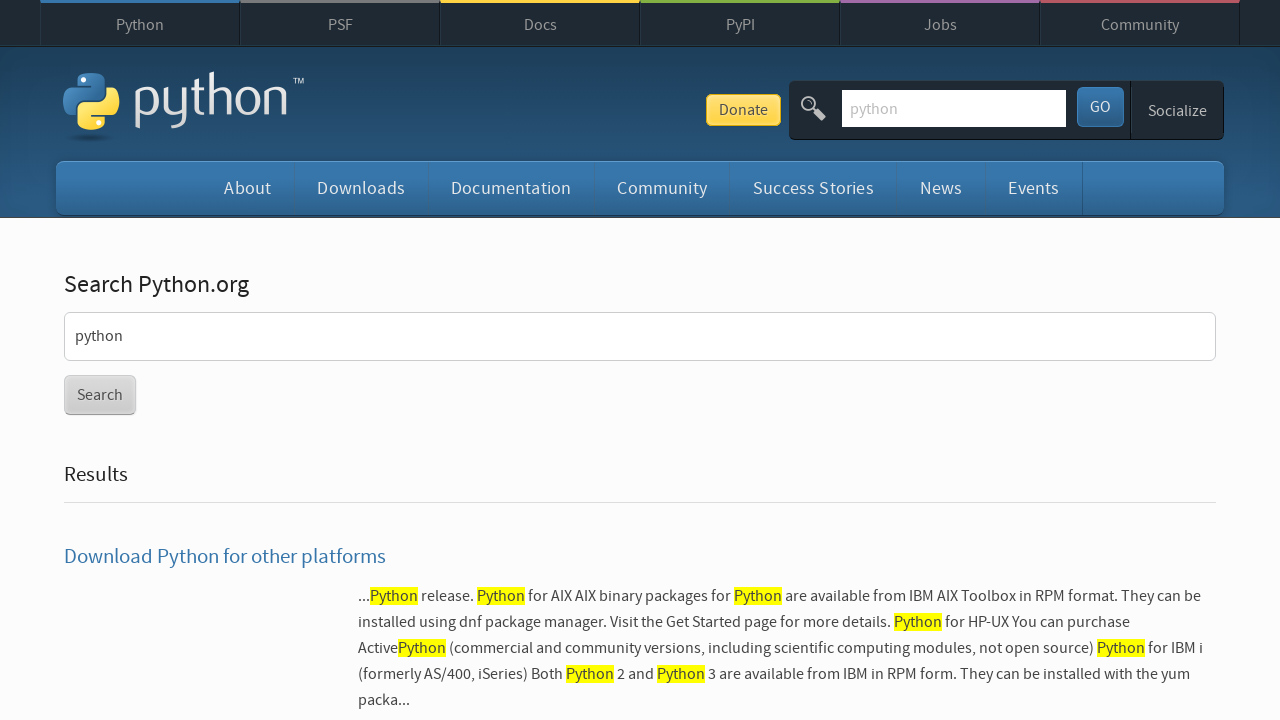

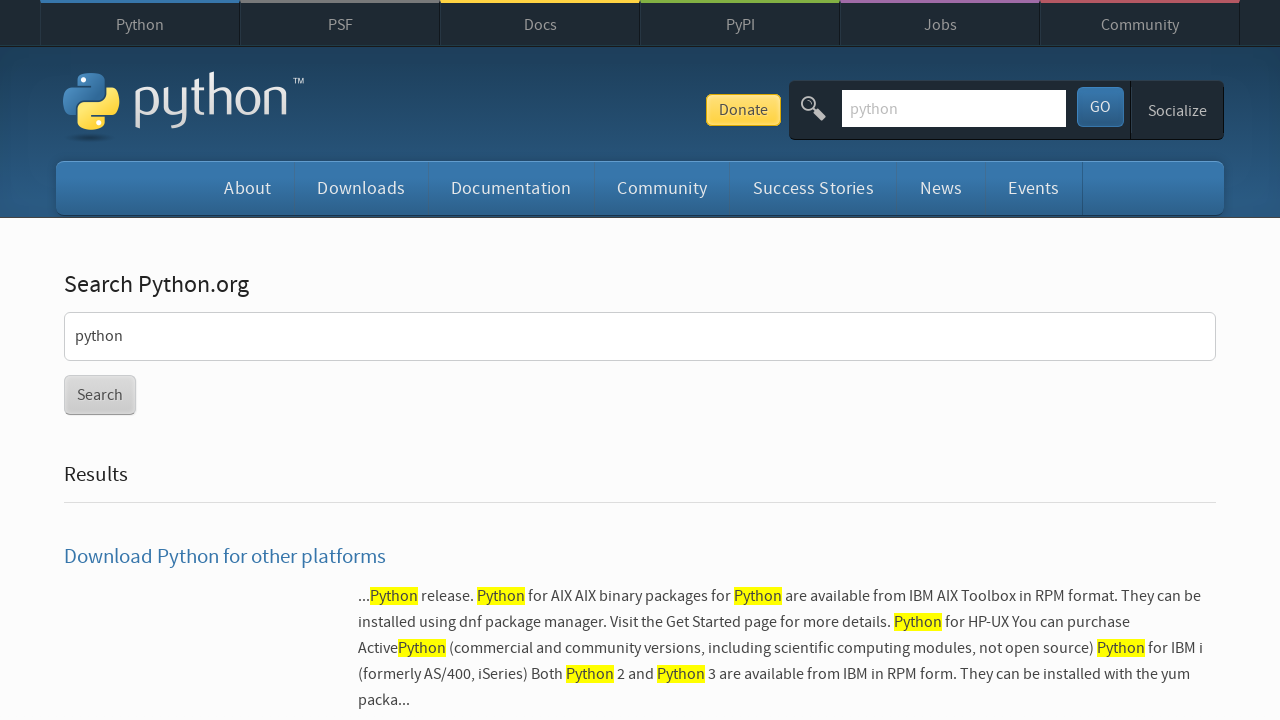